Tests window handling functionality by opening a new window, switching between windows, and verifying content in both parent and child windows

Starting URL: https://the-internet.herokuapp.com

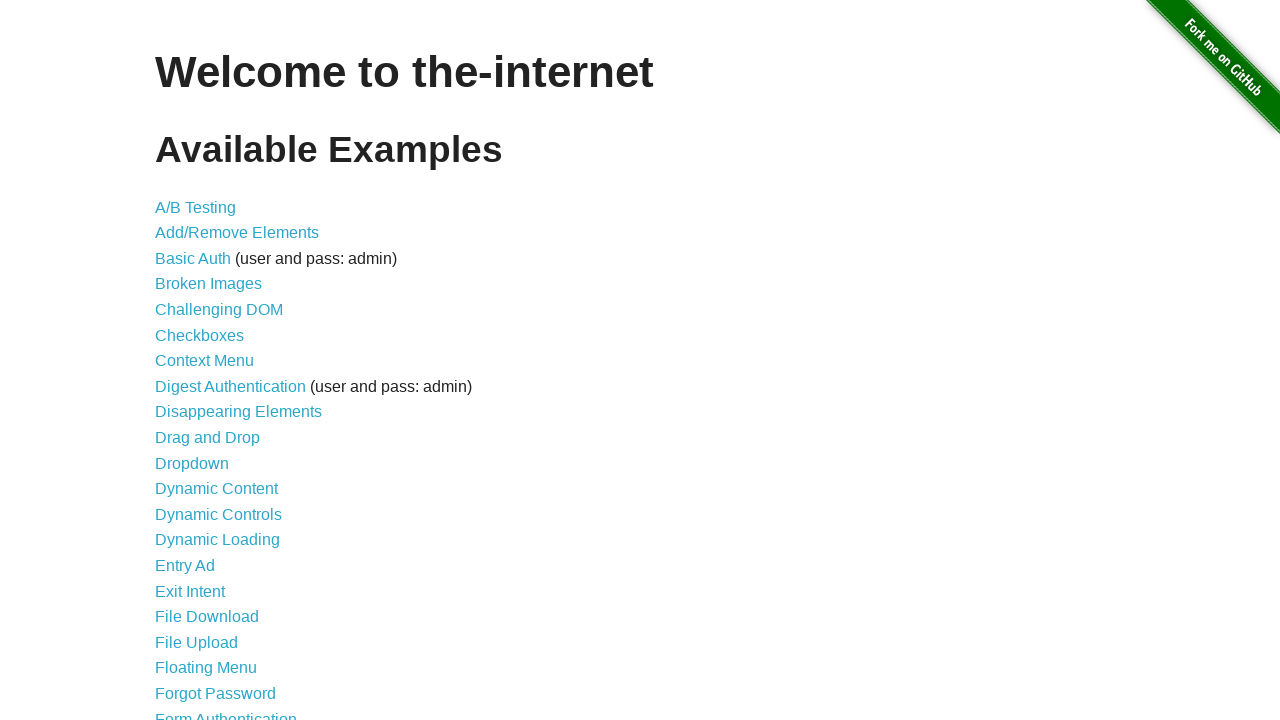

Clicked on the Windows link at (218, 369) on xpath=//a[contains(@href, '/windows')]
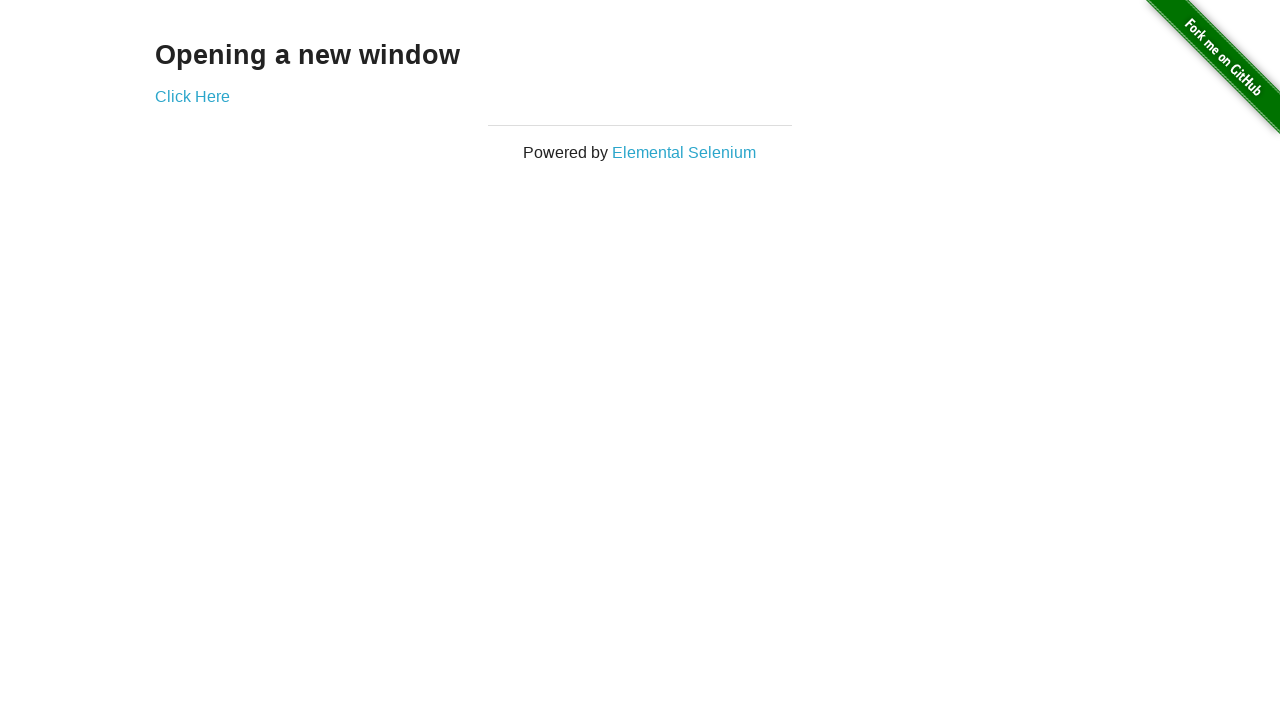

Opened a new window by clicking the new window link at (192, 96) on xpath=//a[@href='/windows/new']
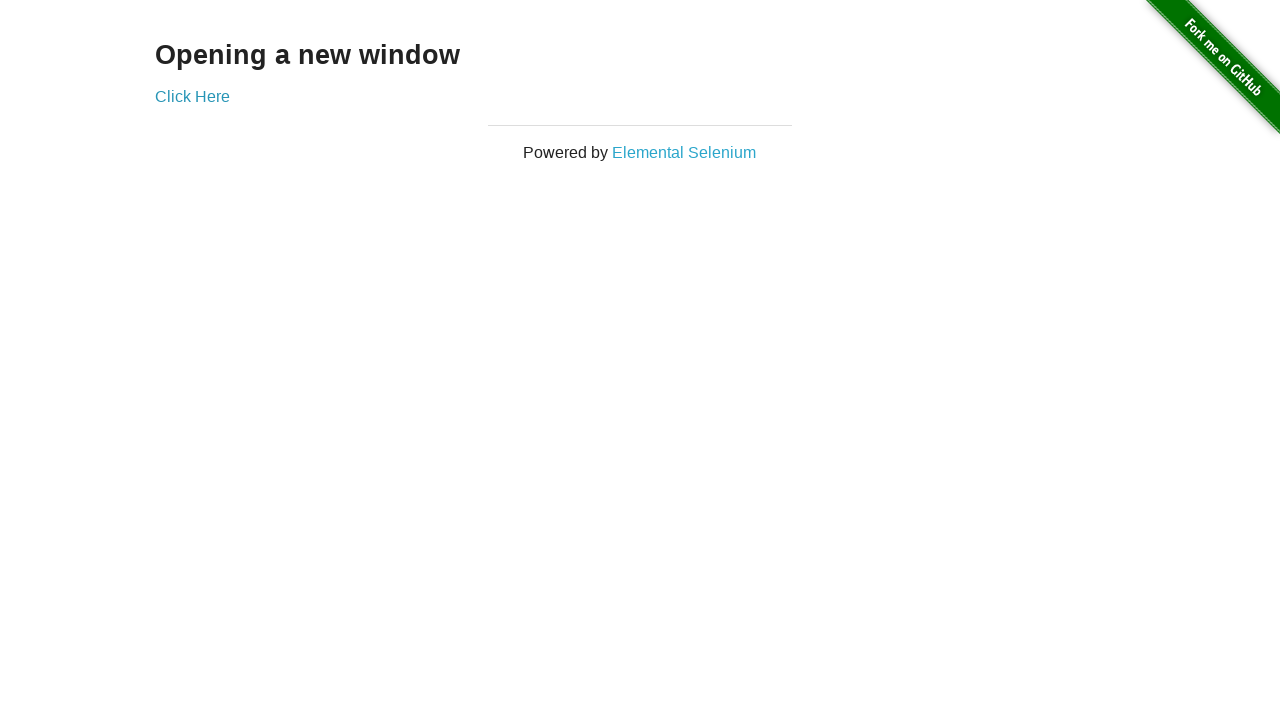

Verified 'New Window' heading is present in the child window
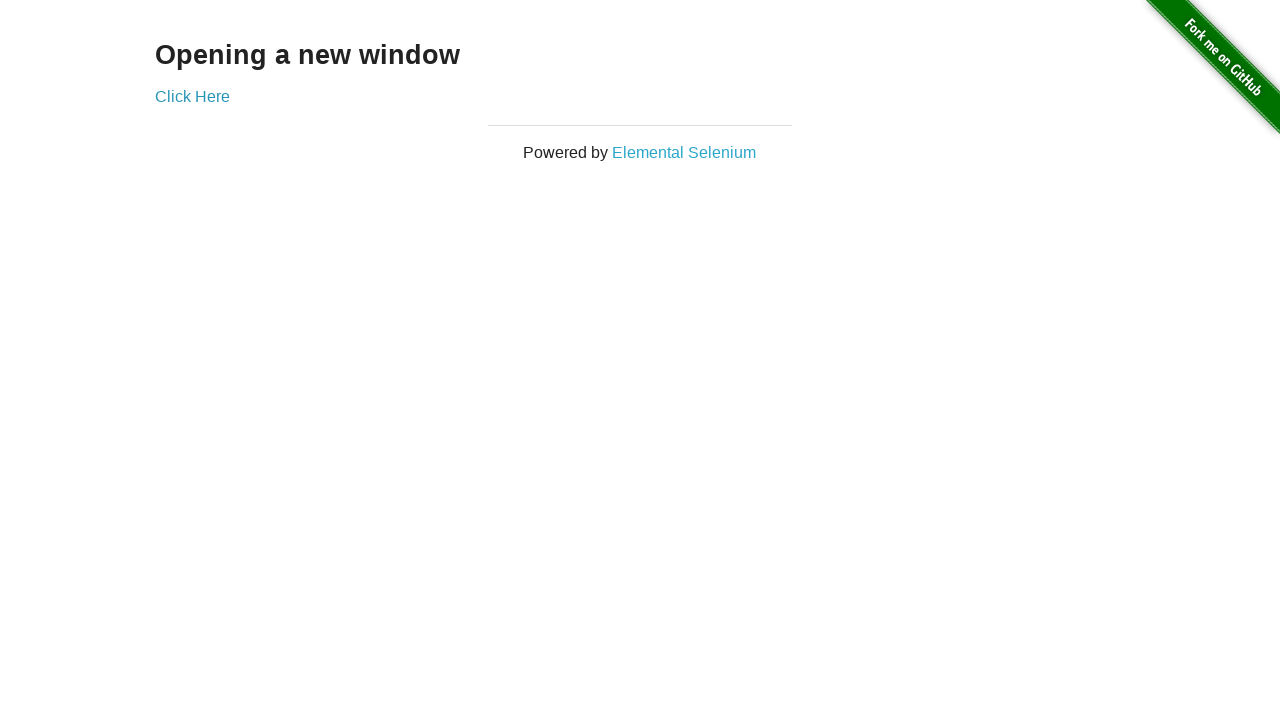

Verified 'Opening a new window' heading is present in the parent window
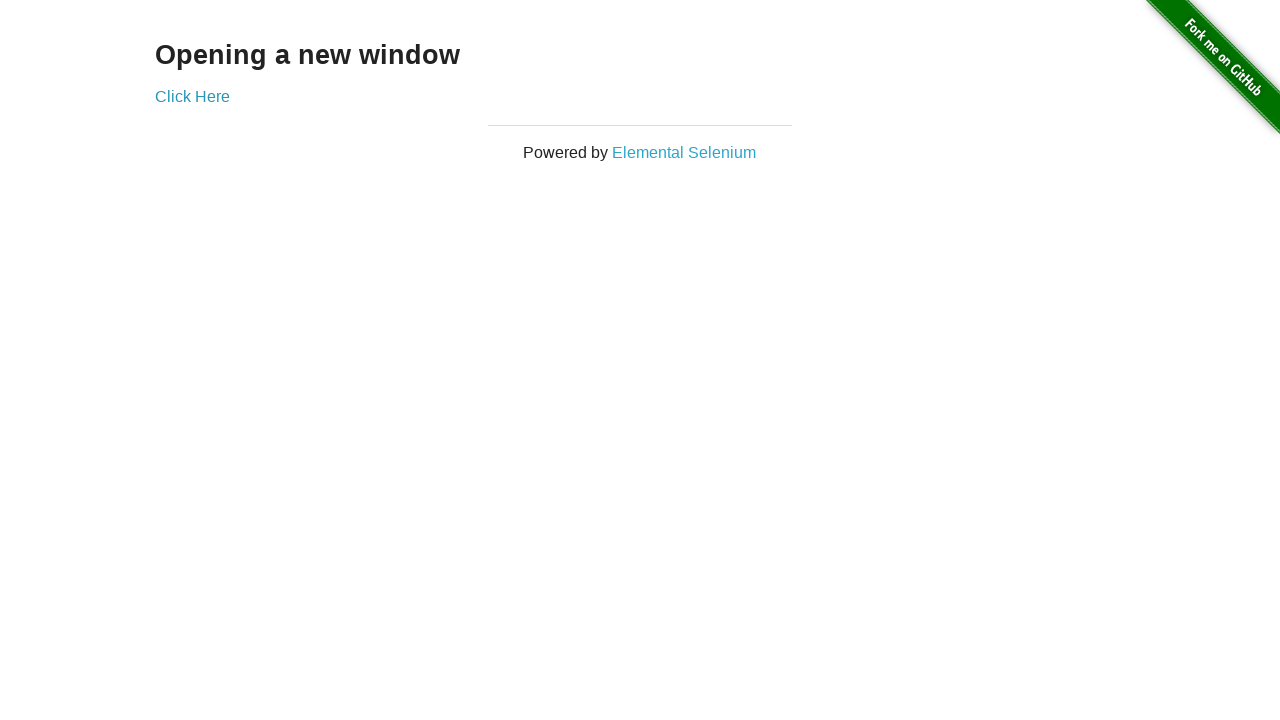

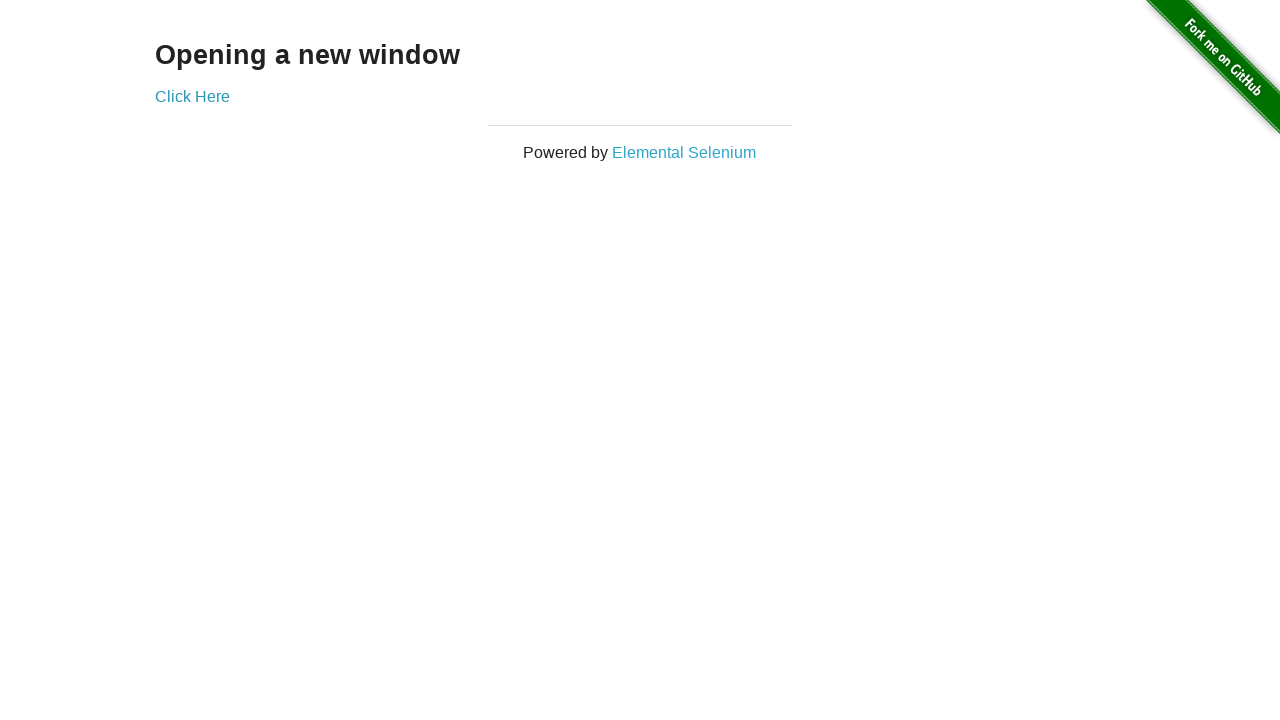